Tests multiple window handling by clicking a link to open a new window, switching between windows, and verifying text content in both windows

Starting URL: https://the-internet.herokuapp.com/

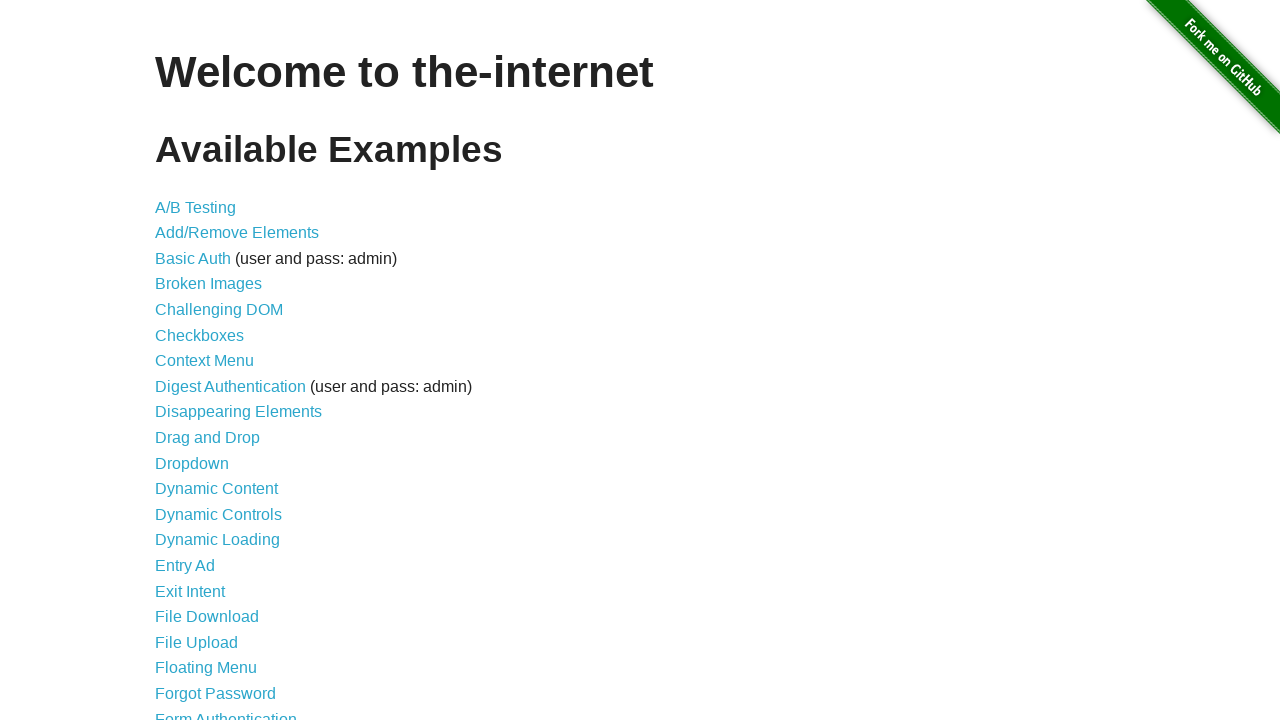

Clicked on Multiple Windows link at (218, 369) on a:has-text('Multiple Windows')
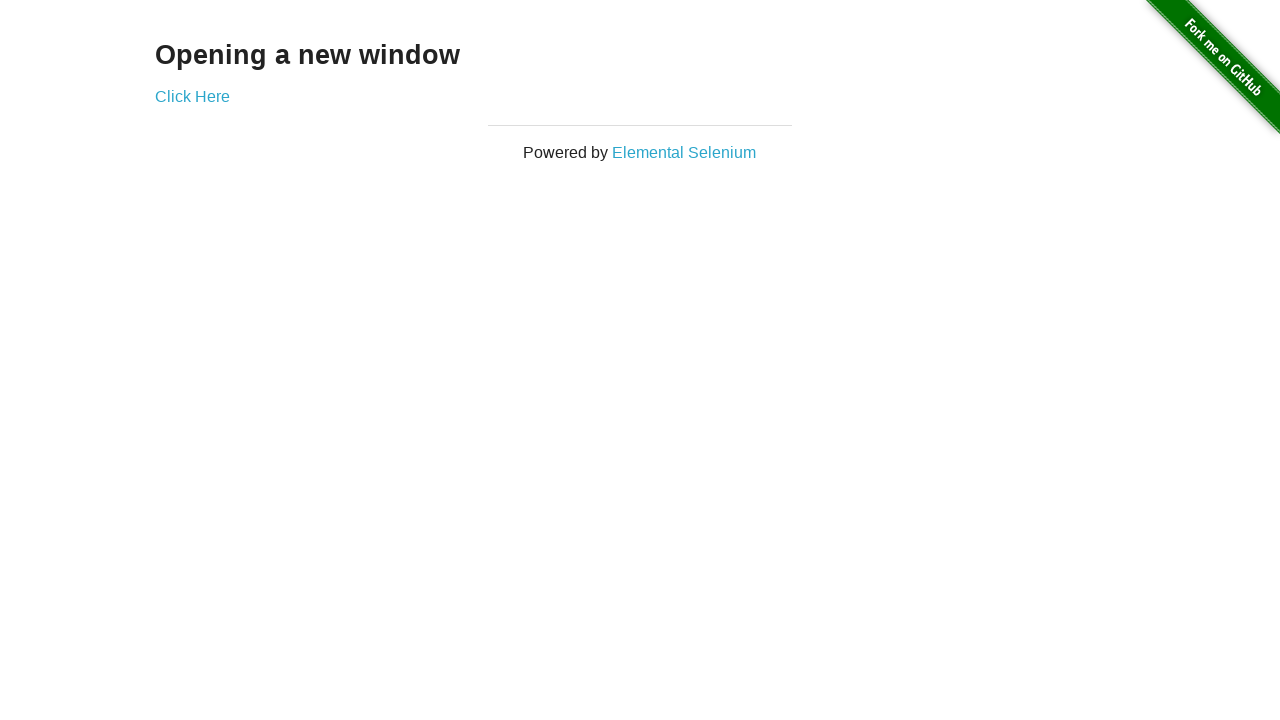

Clicked on 'Click Here' link to open new window at (192, 96) on a:has-text('Click Here')
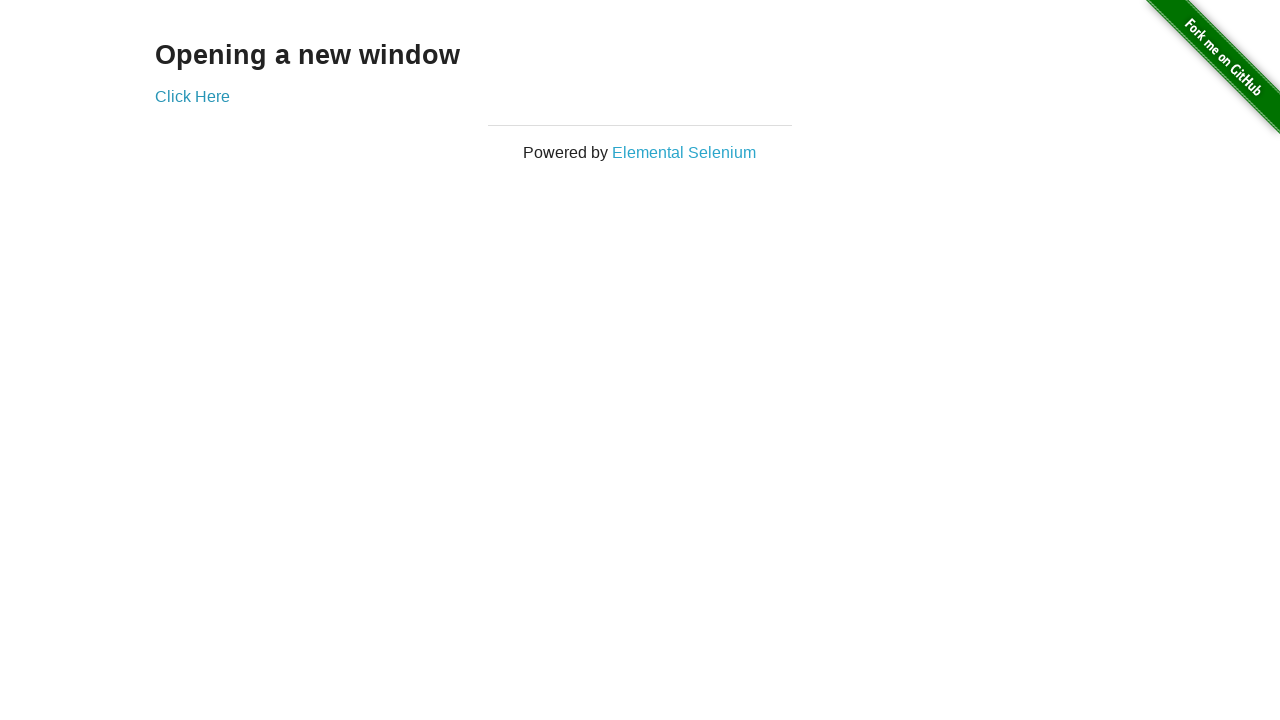

New window opened and captured
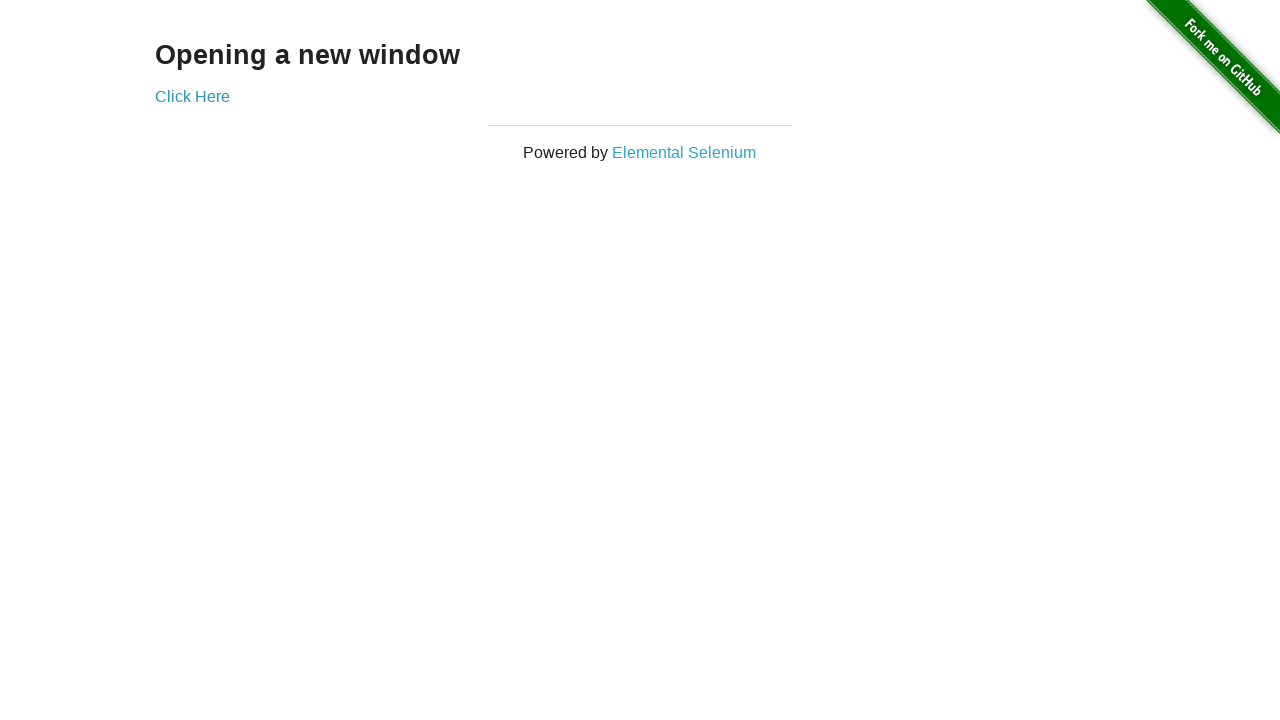

Verified 'New Window' heading appeared in new page
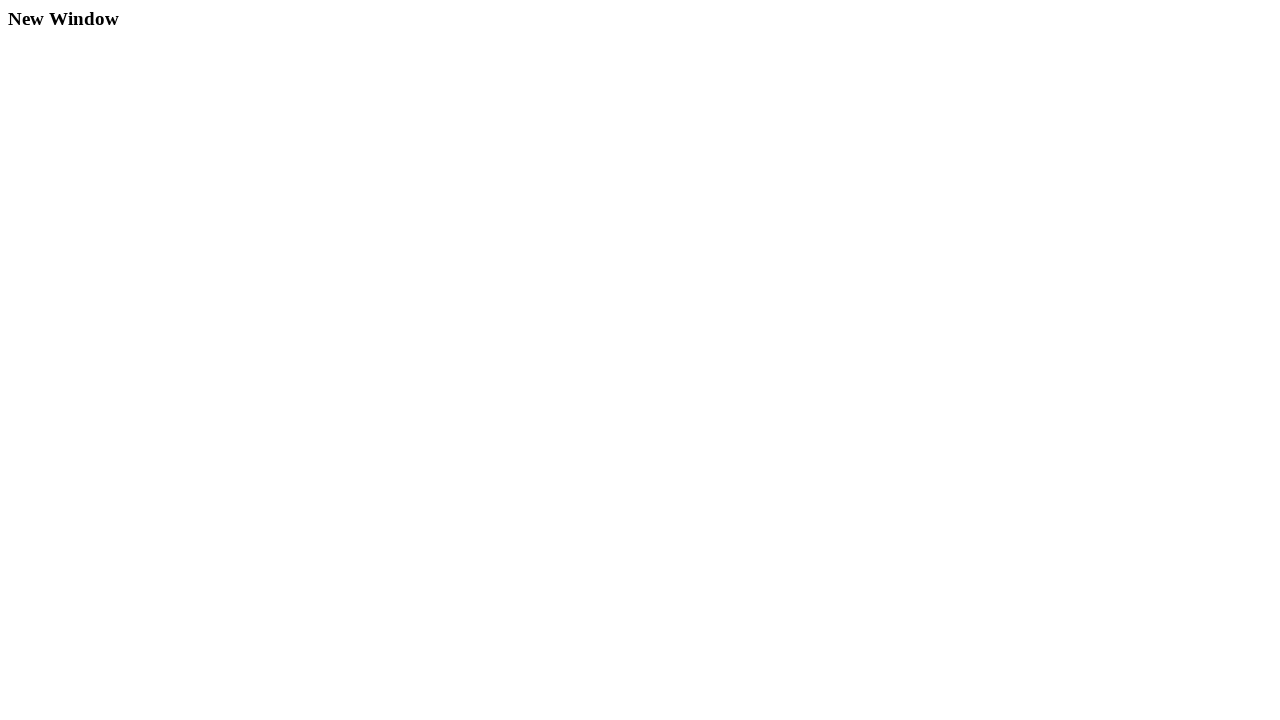

Verified 'Opening a new window' heading on original page
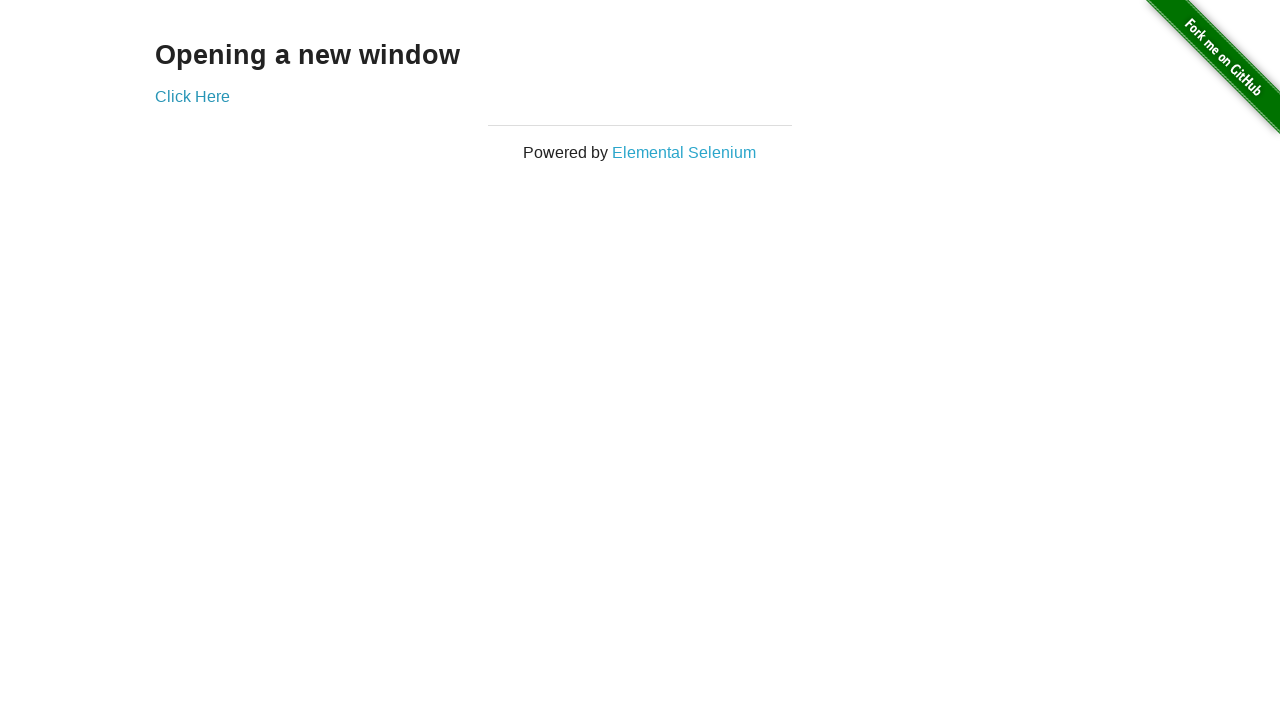

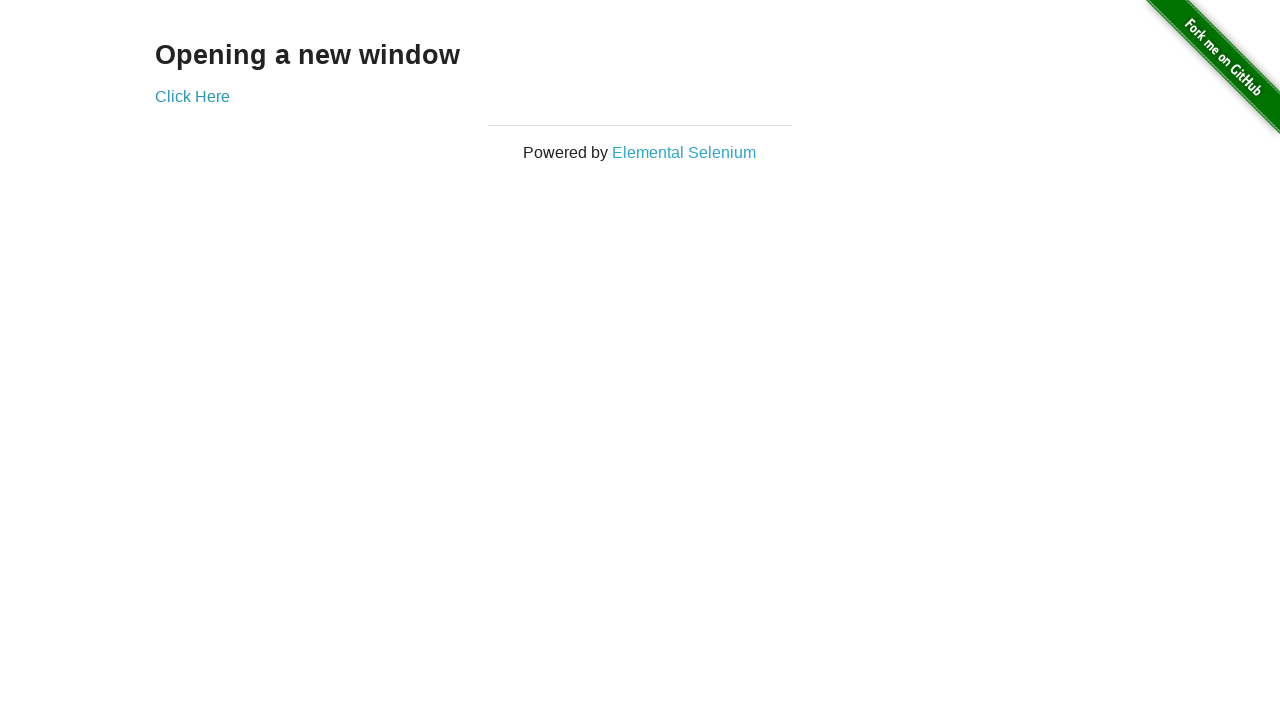